Tests the textbox form by filling in user details (name, email, addresses) and submitting the form.

Starting URL: https://demoqa.com/

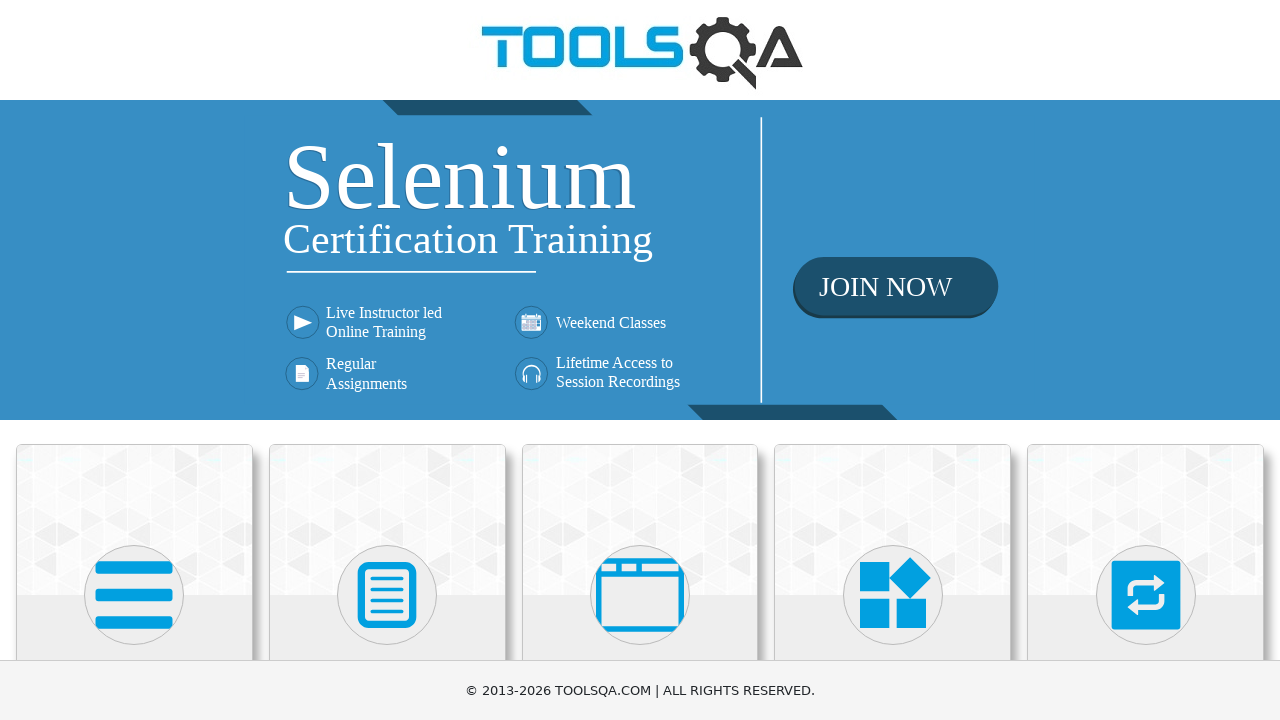

Clicked on Elements section at (134, 360) on (//h5)[1]
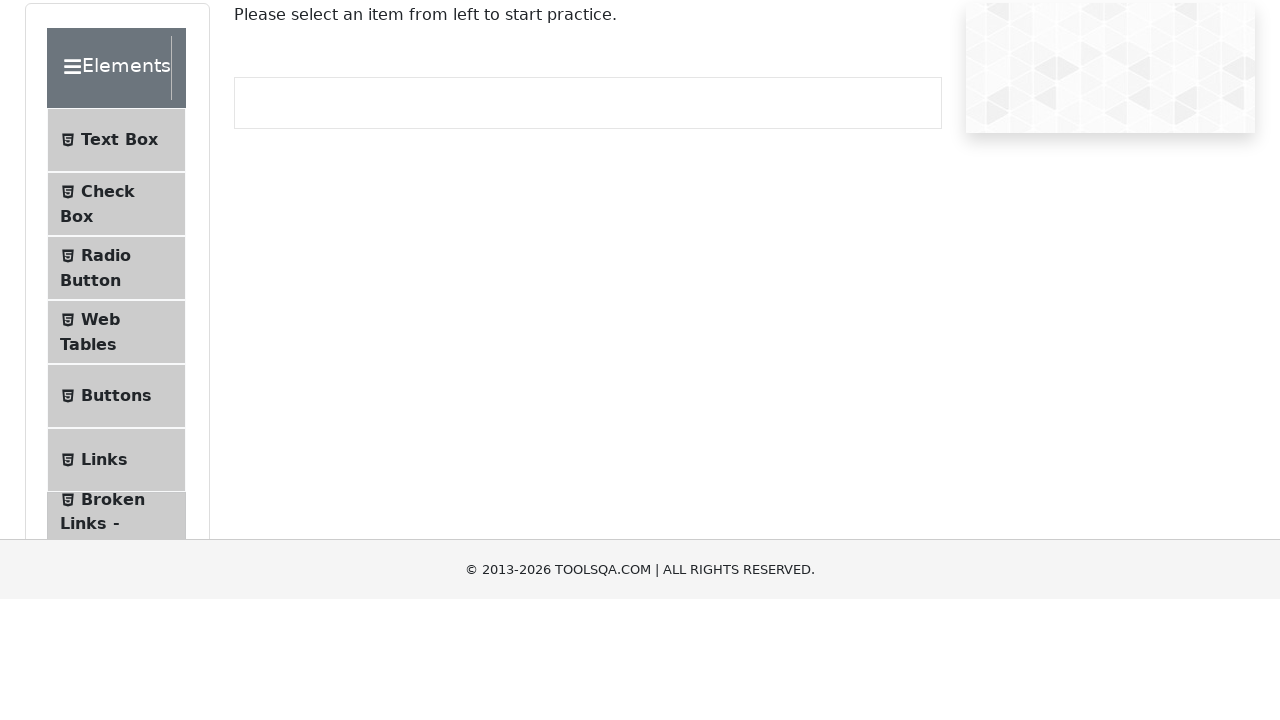

Clicked on Text Box menu item at (116, 261) on (//li[@id='item-0'])[1]
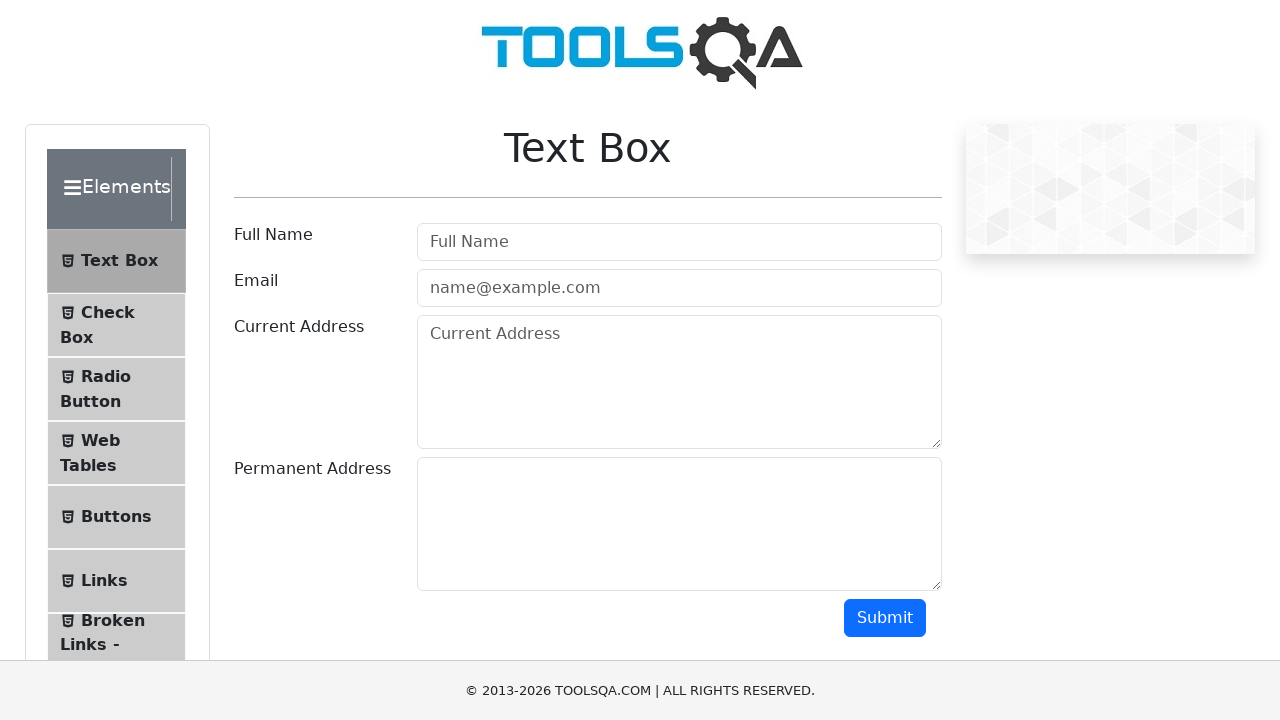

Filled in name field with 'harsha' on #userName
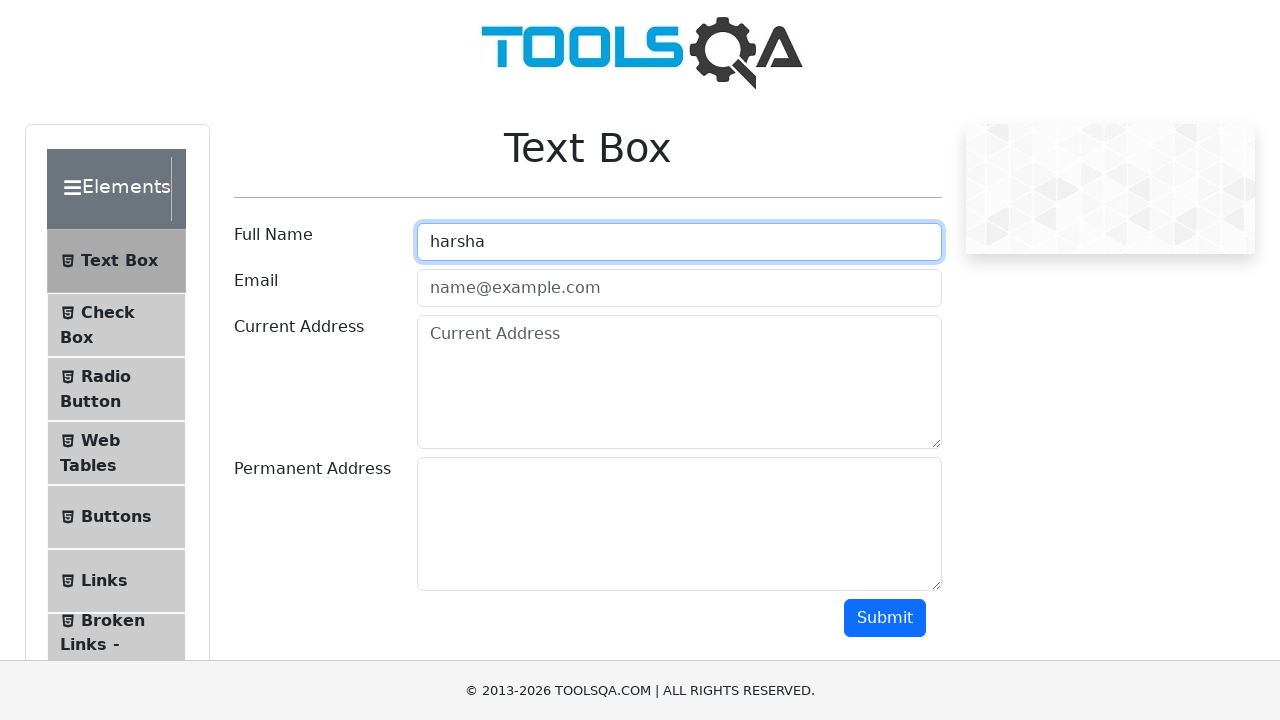

Filled in email field with 'harsha@nn.com' on #userEmail
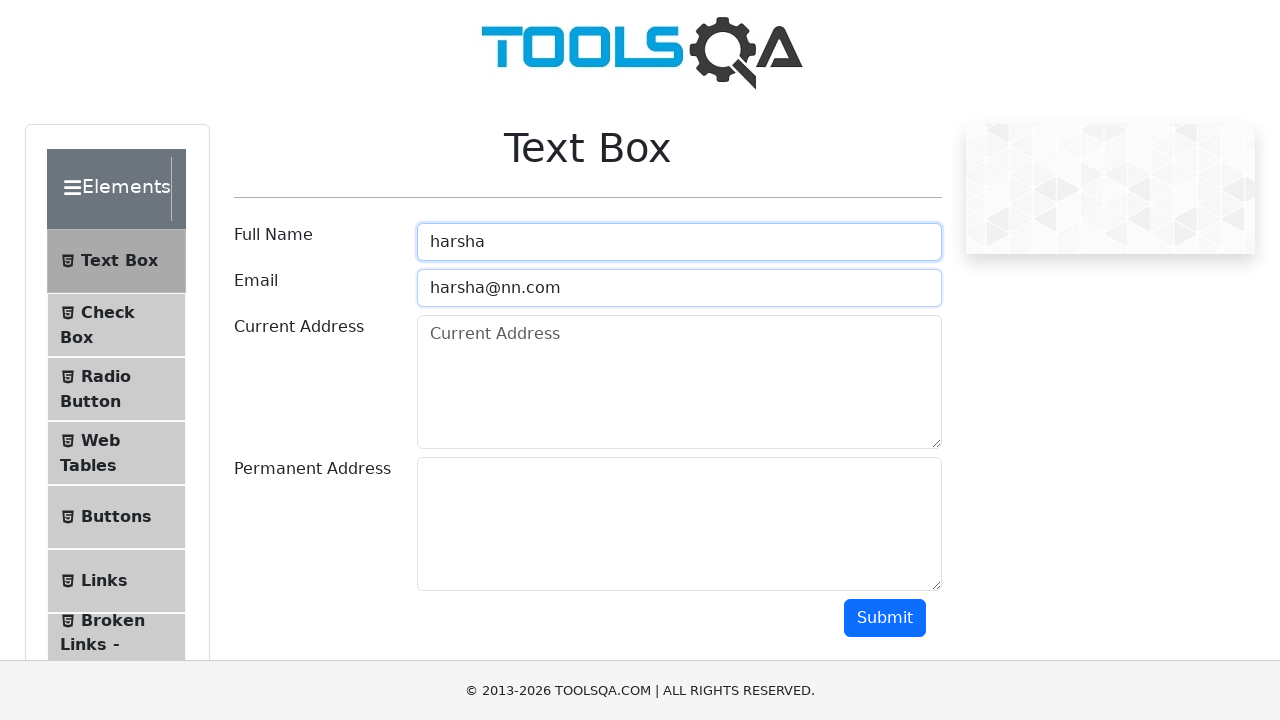

Filled in current address field with 'bang bang' on #currentAddress
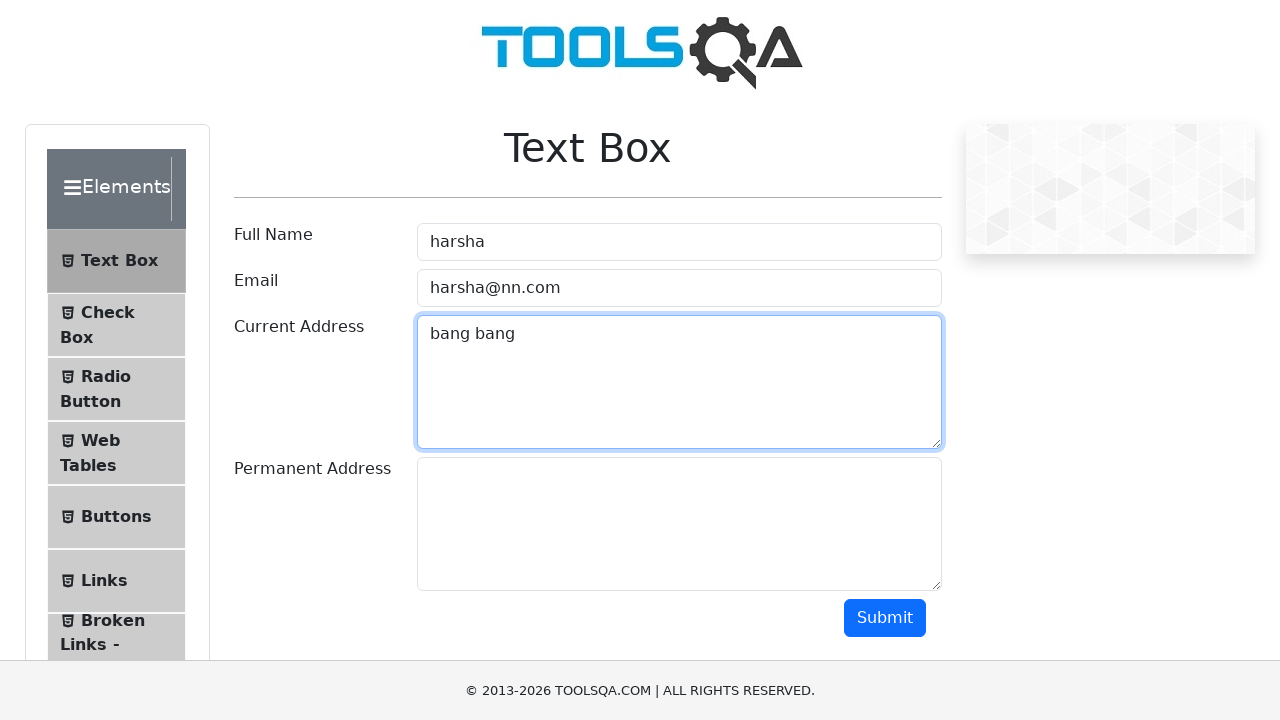

Filled in permanent address field with 'nagara' on #permanentAddress
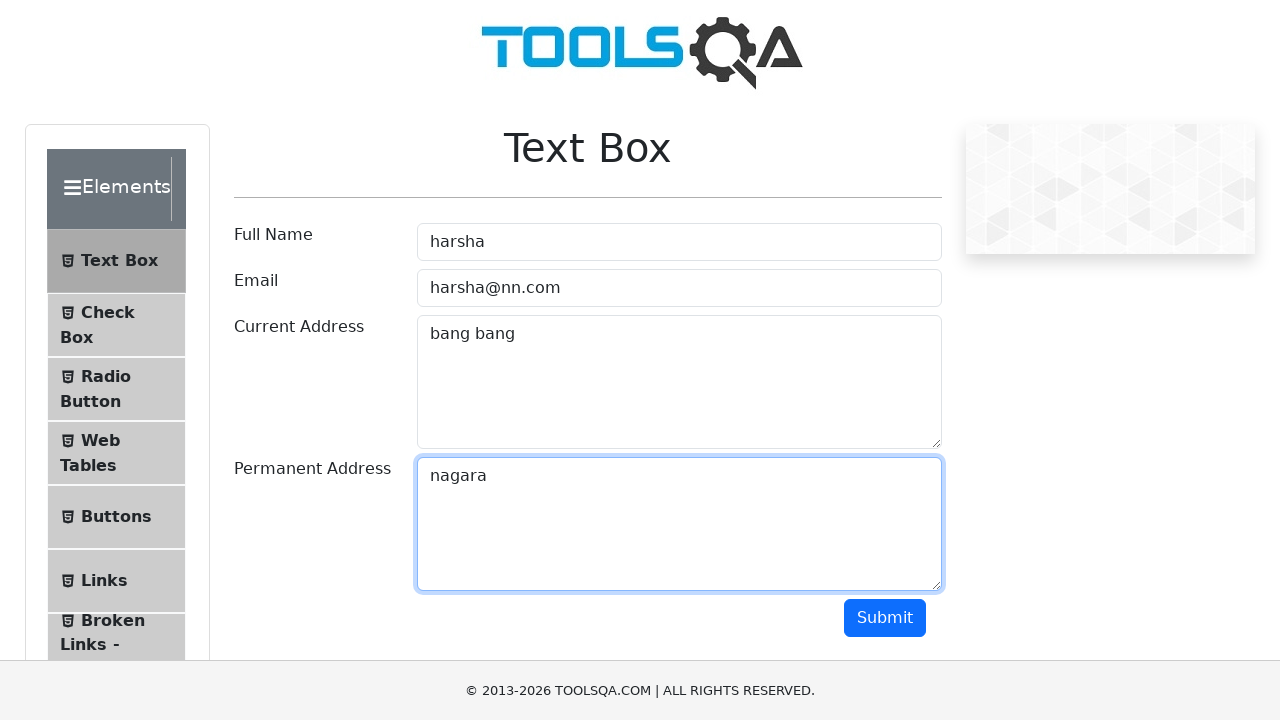

Clicked submit button to submit the form at (885, 618) on #submit
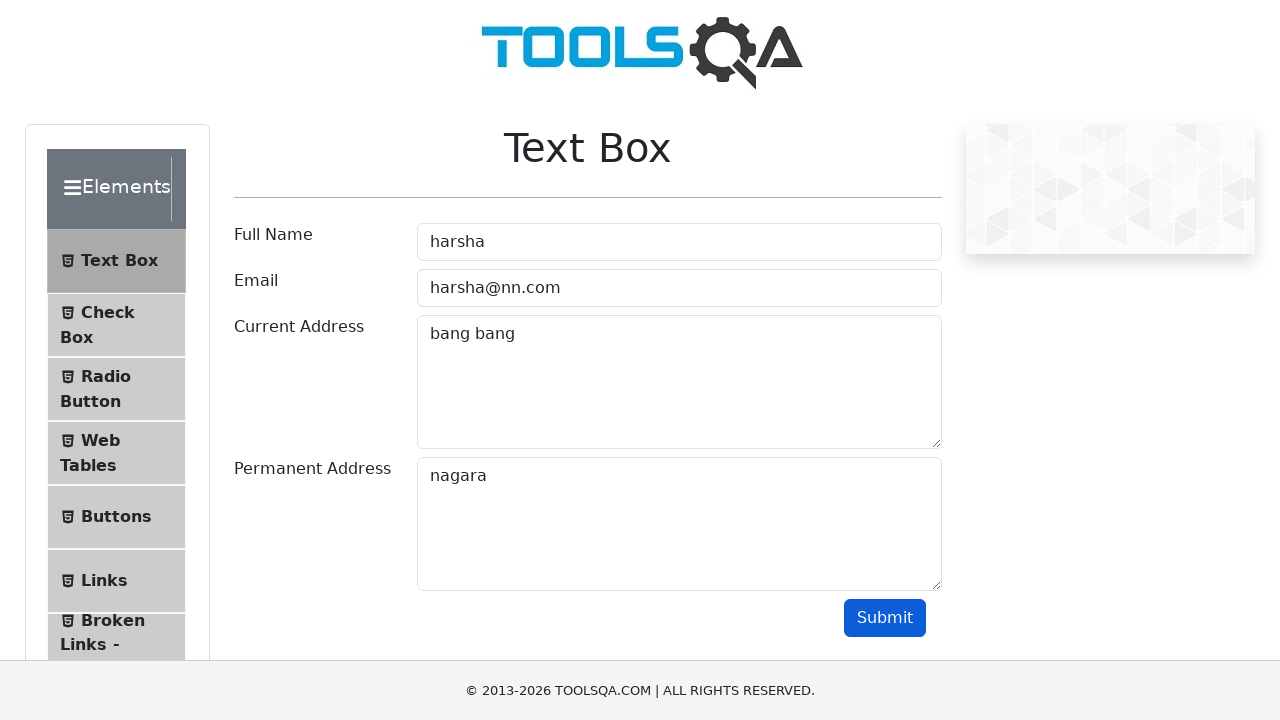

Form submission output appeared with submitted details
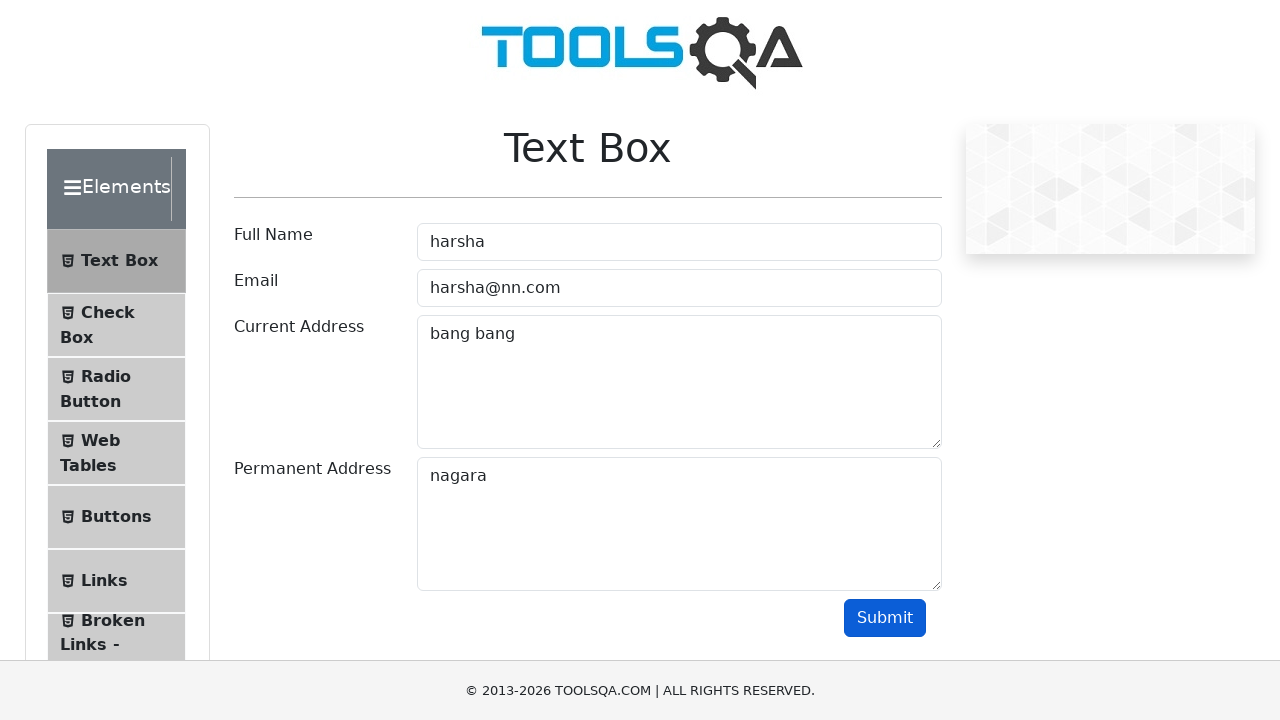

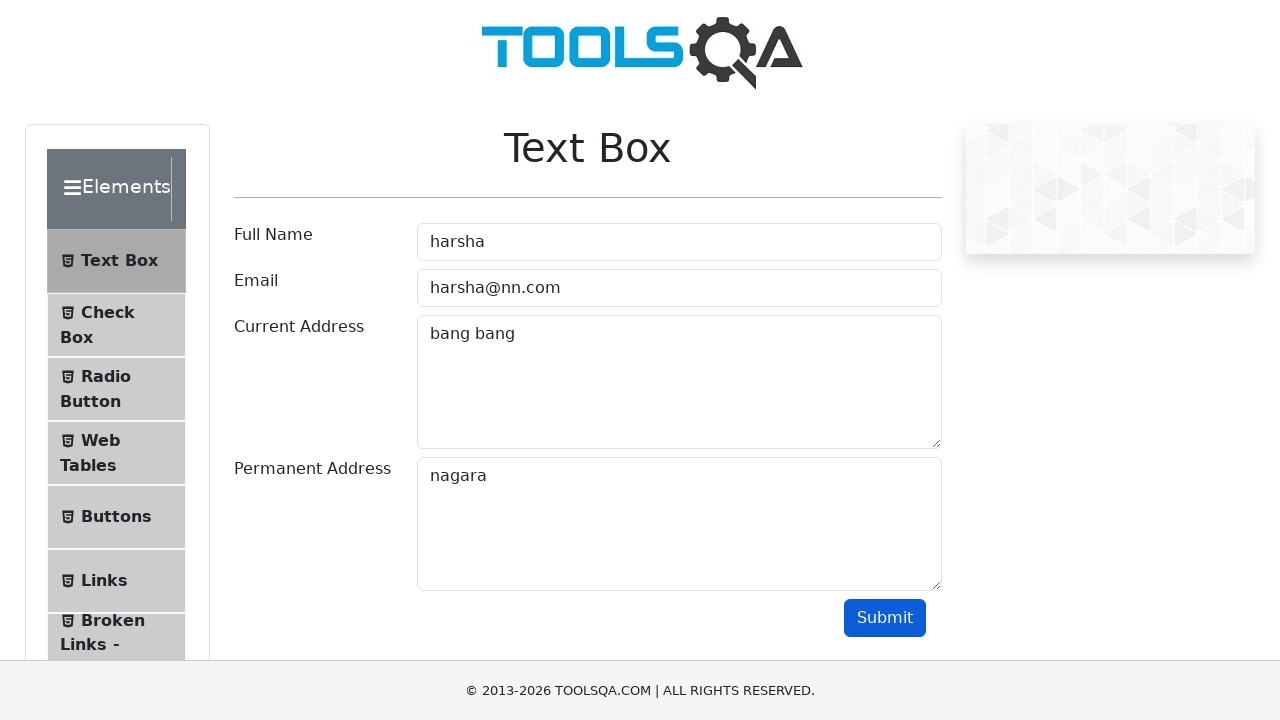